Navigates to the Bolsar CEDEARs page and clicks on the "Variación" column header to sort the table by variation percentage.

Starting URL: https://bolsar.info/Cedears.php

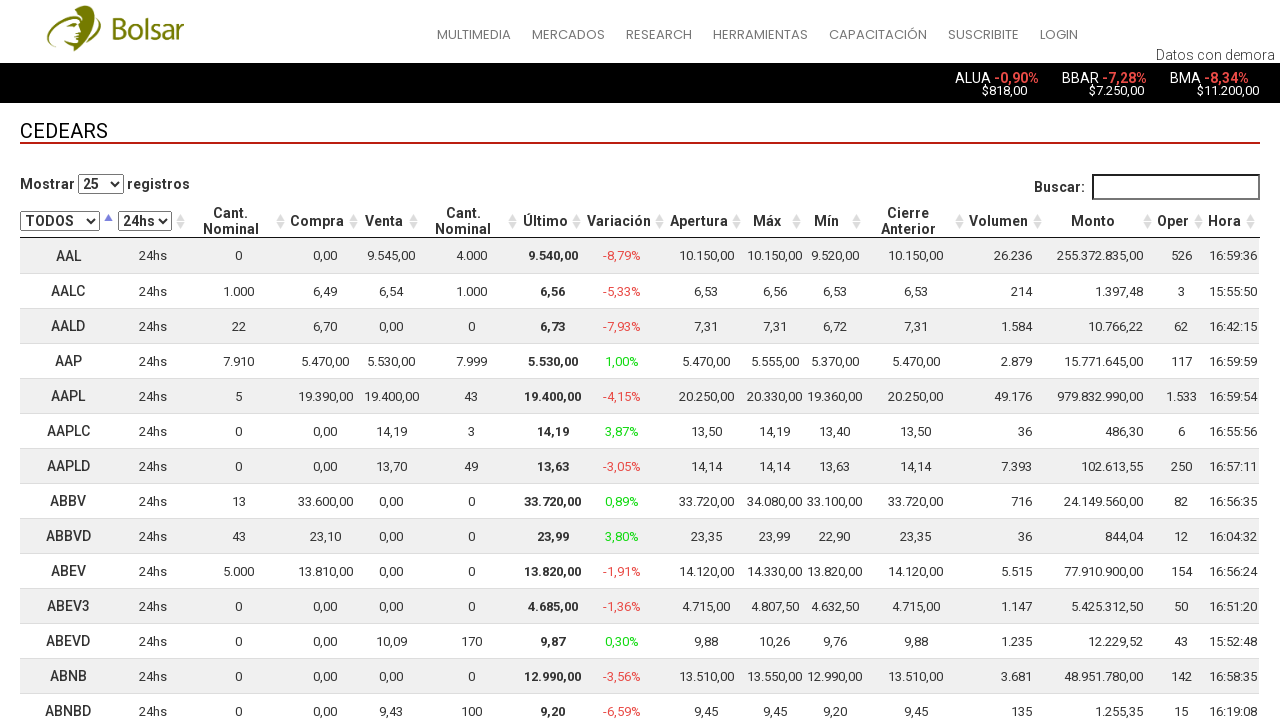

Waited for 'Variación' column header to be visible
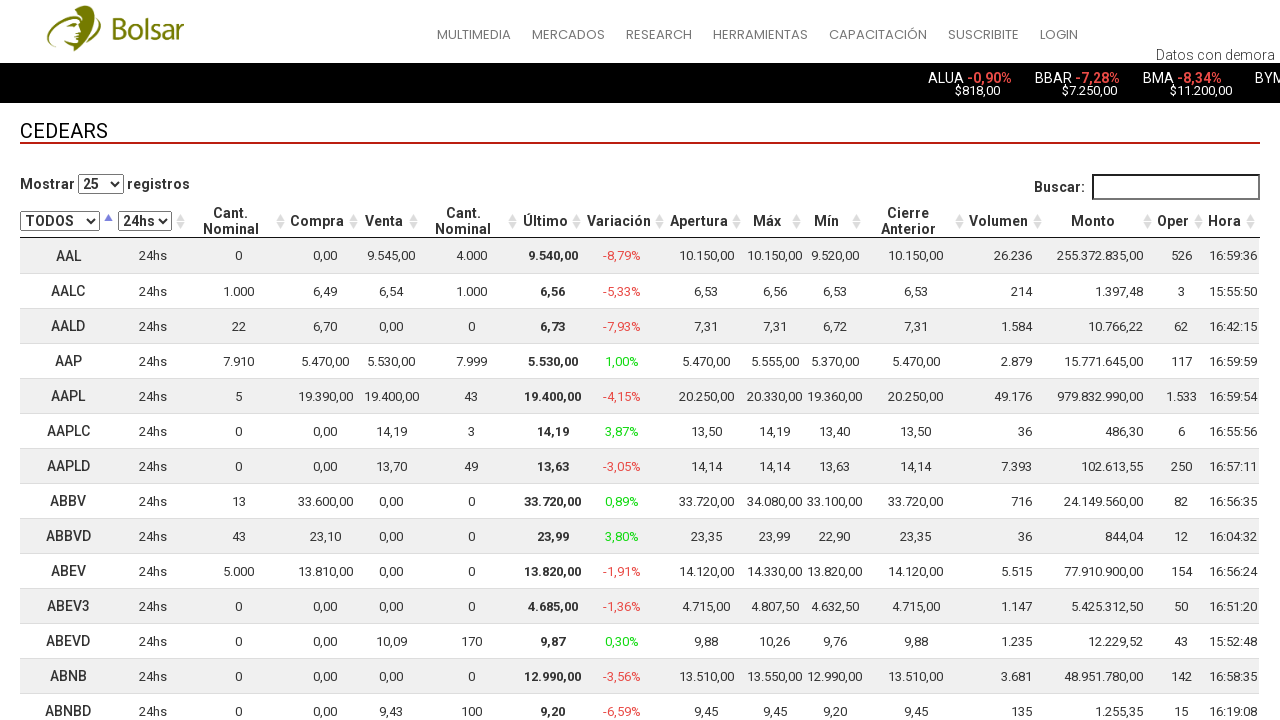

Clicked 'Variación' column header to sort table by variation percentage (descending) at (628, 222) on text=Variación
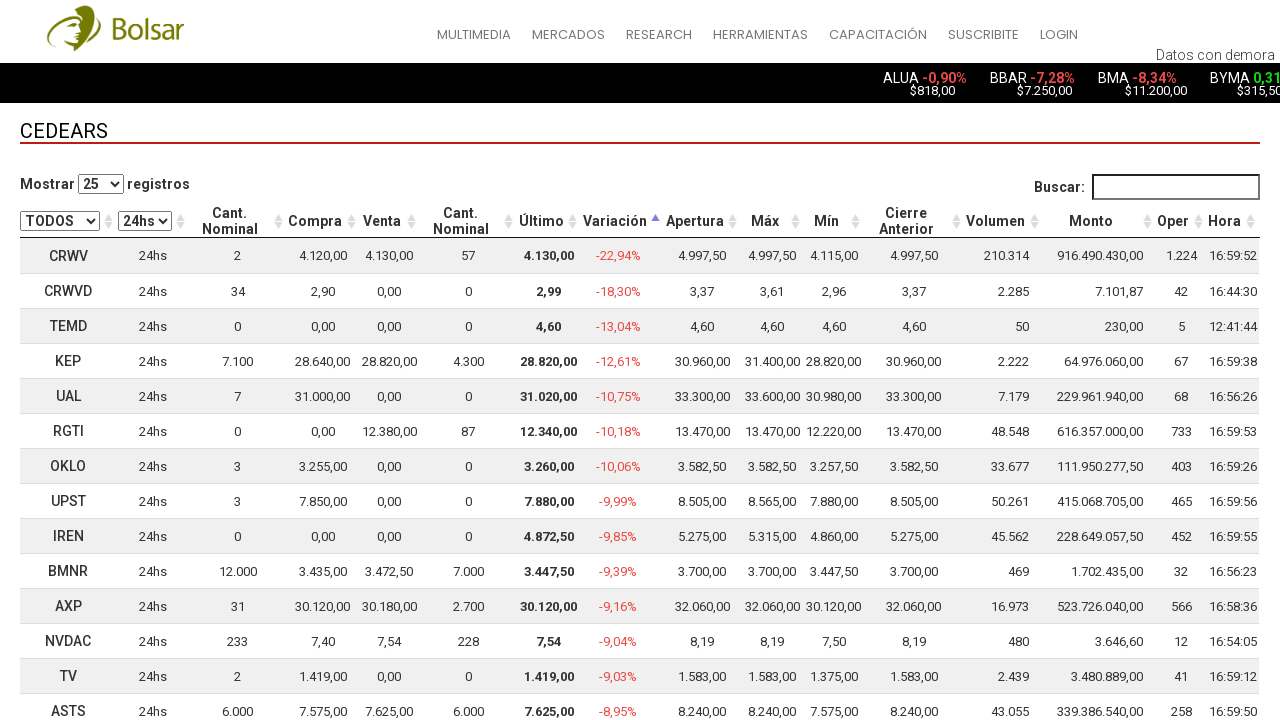

Waited for table to update after sorting
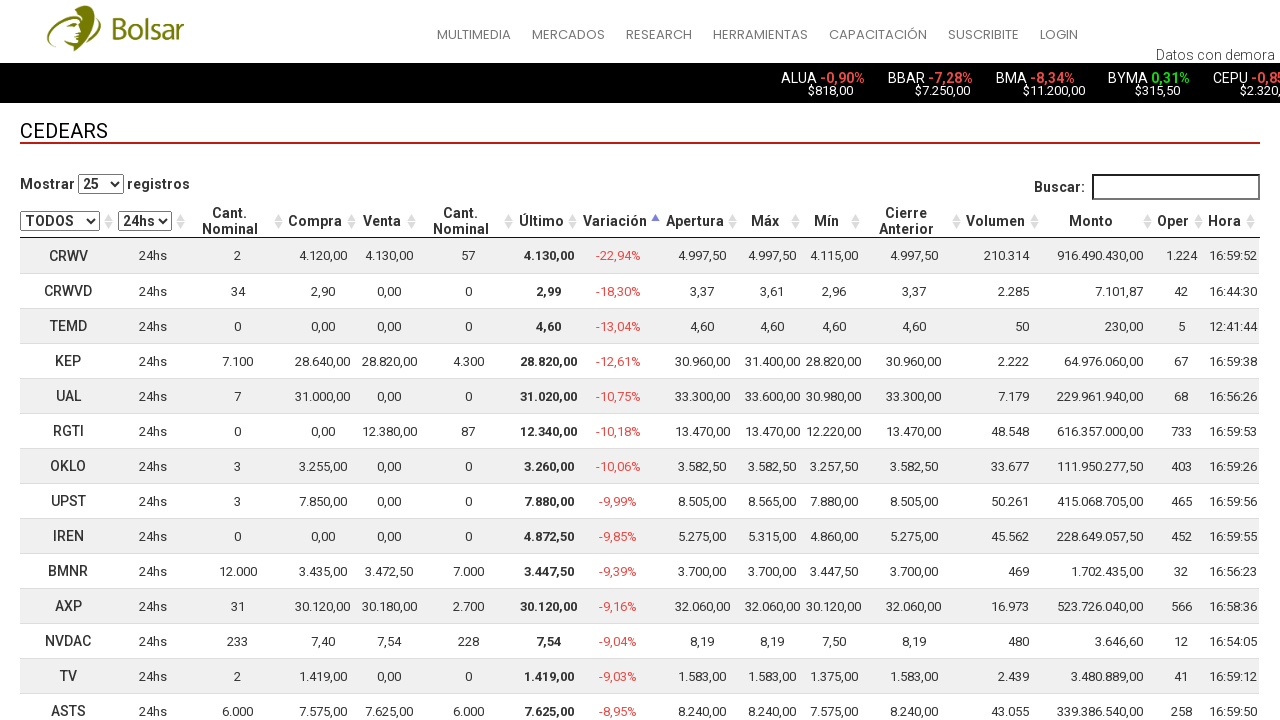

Clicked 'Variación' column header again to sort in ascending order at (624, 222) on text=Variación
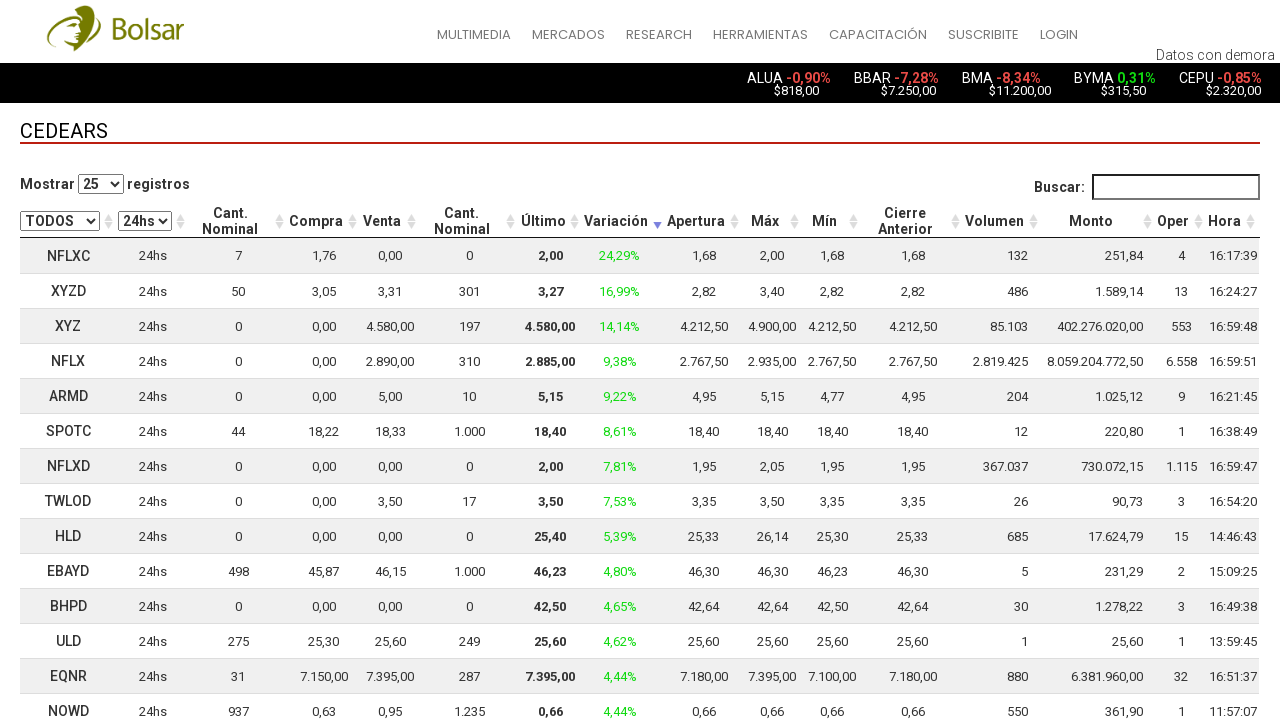

Verified table rows are present on the page
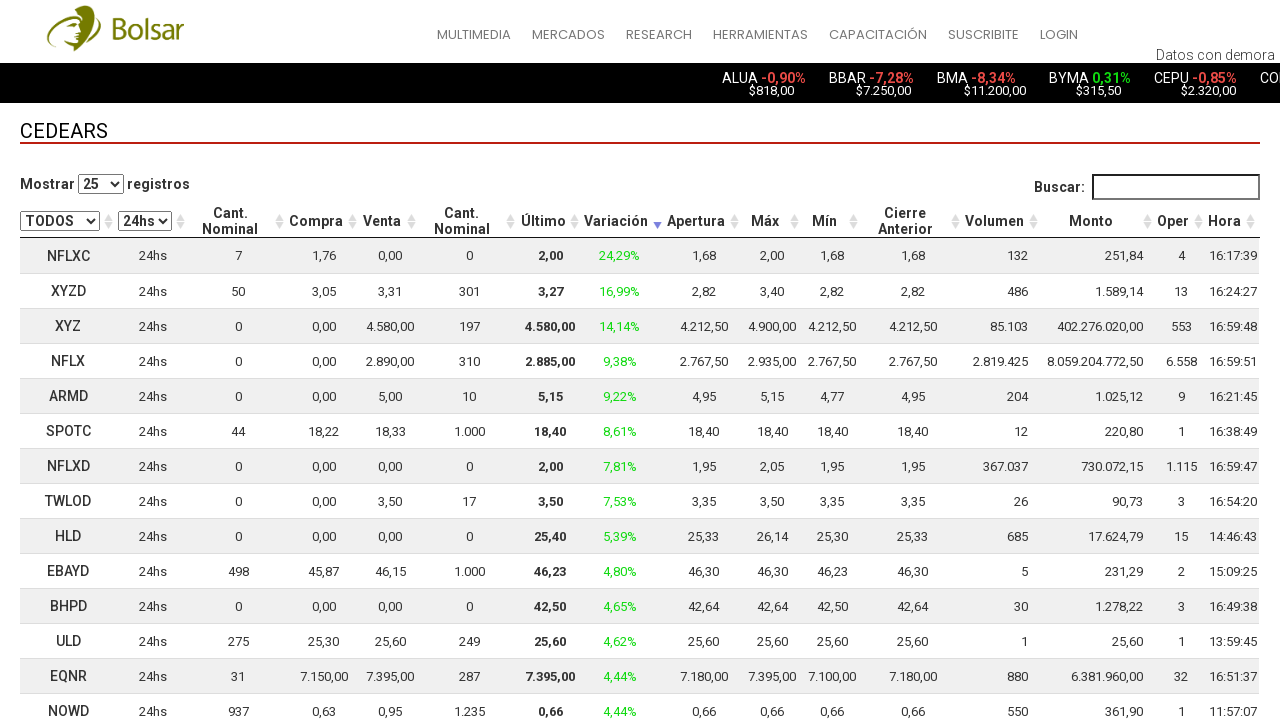

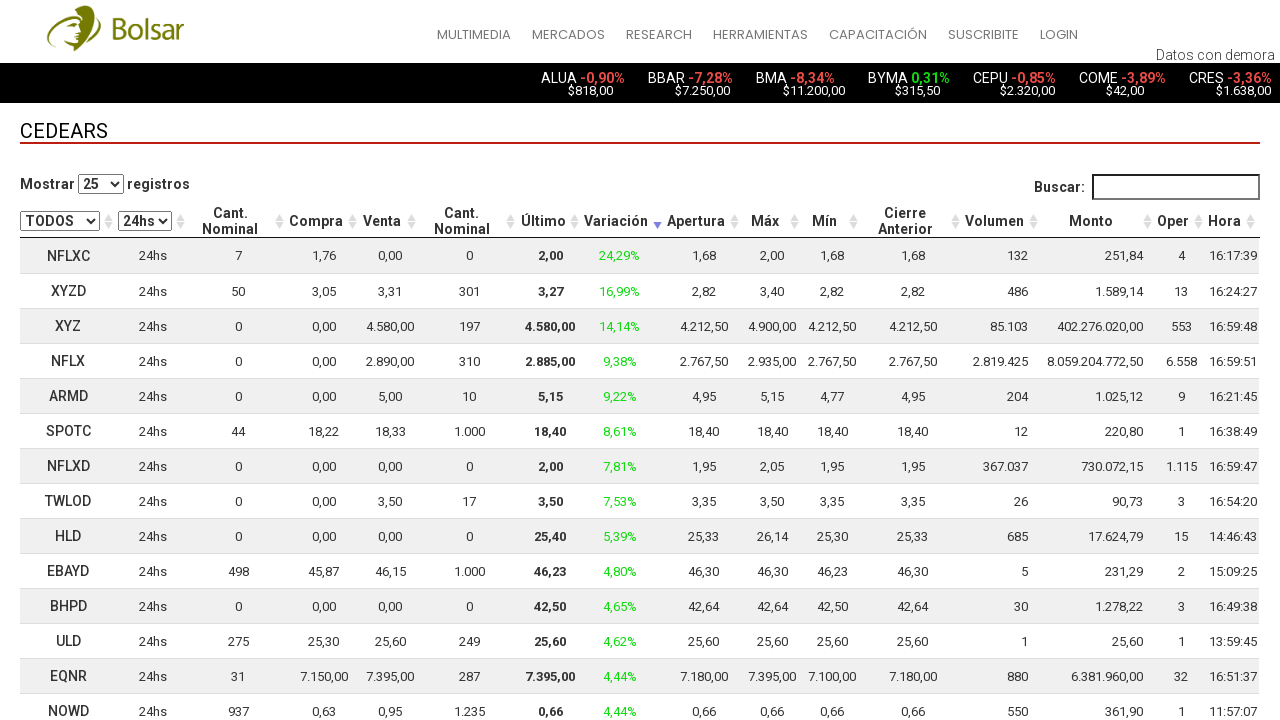